Navigates to the practice page and sets the browser viewport size to 1850x1080

Starting URL: https://practice.cydeo.com/

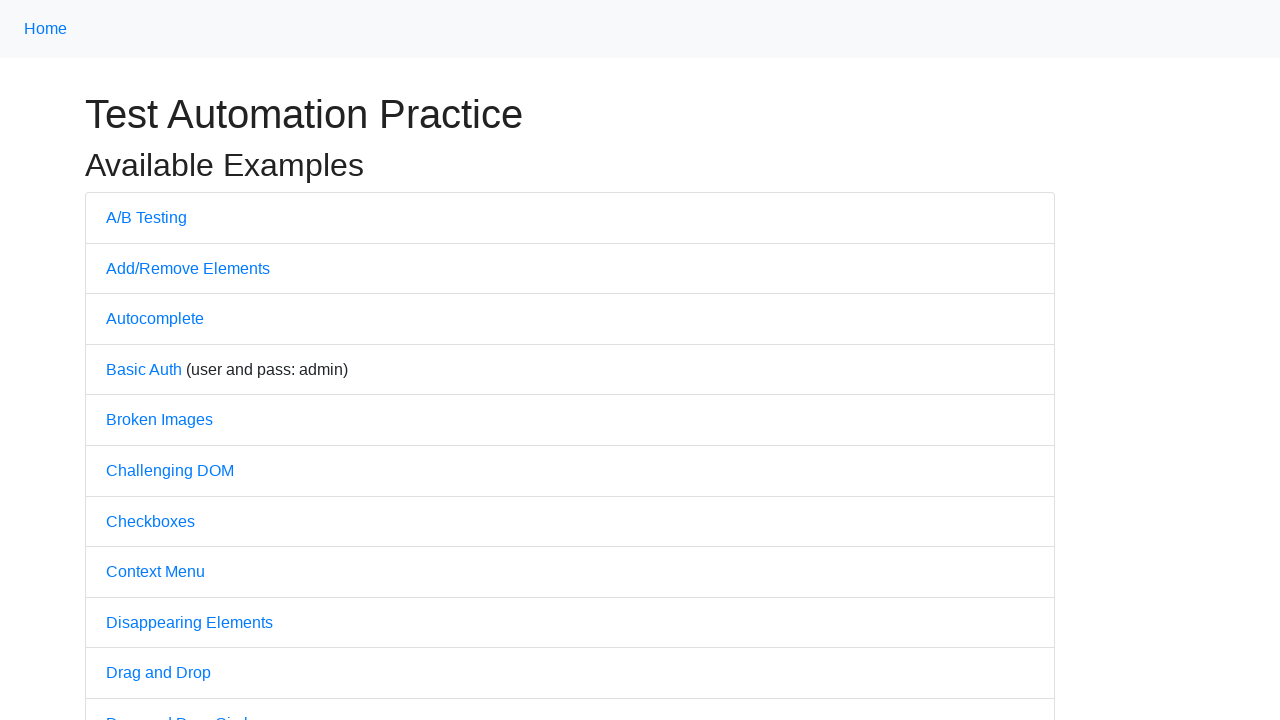

Navigated to practice page at https://practice.cydeo.com/
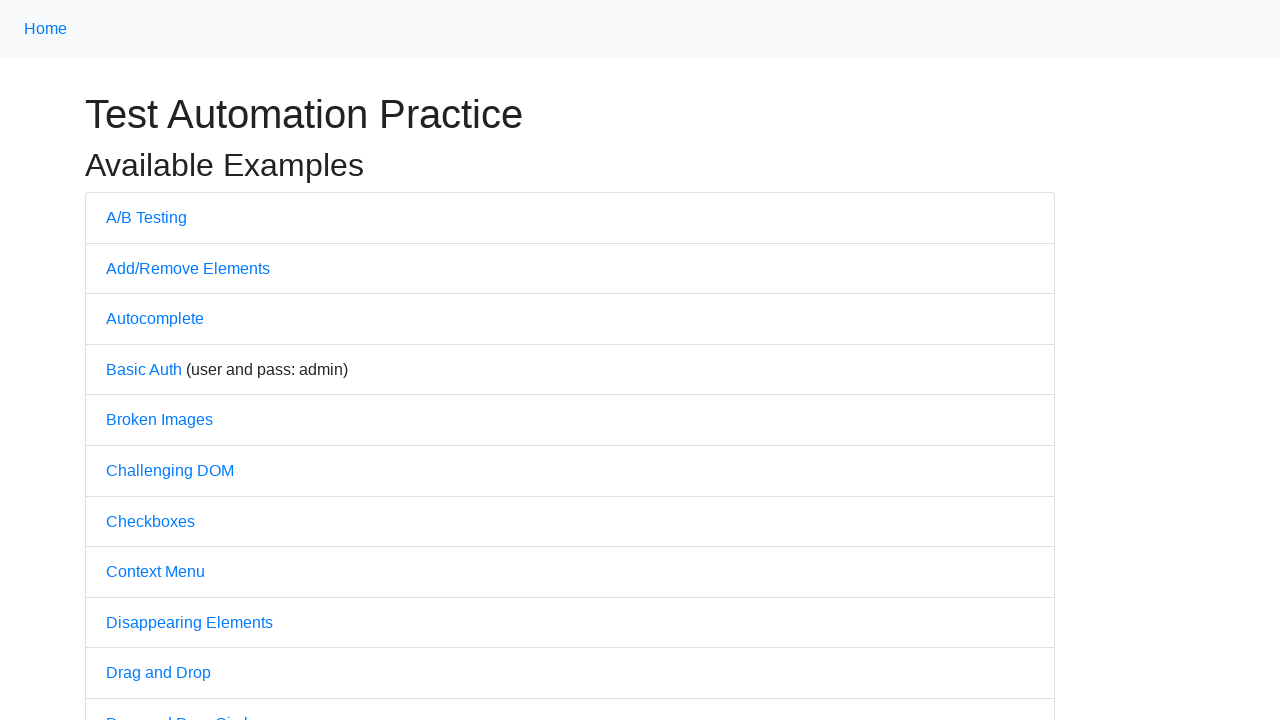

Set browser viewport size to 1850x1080
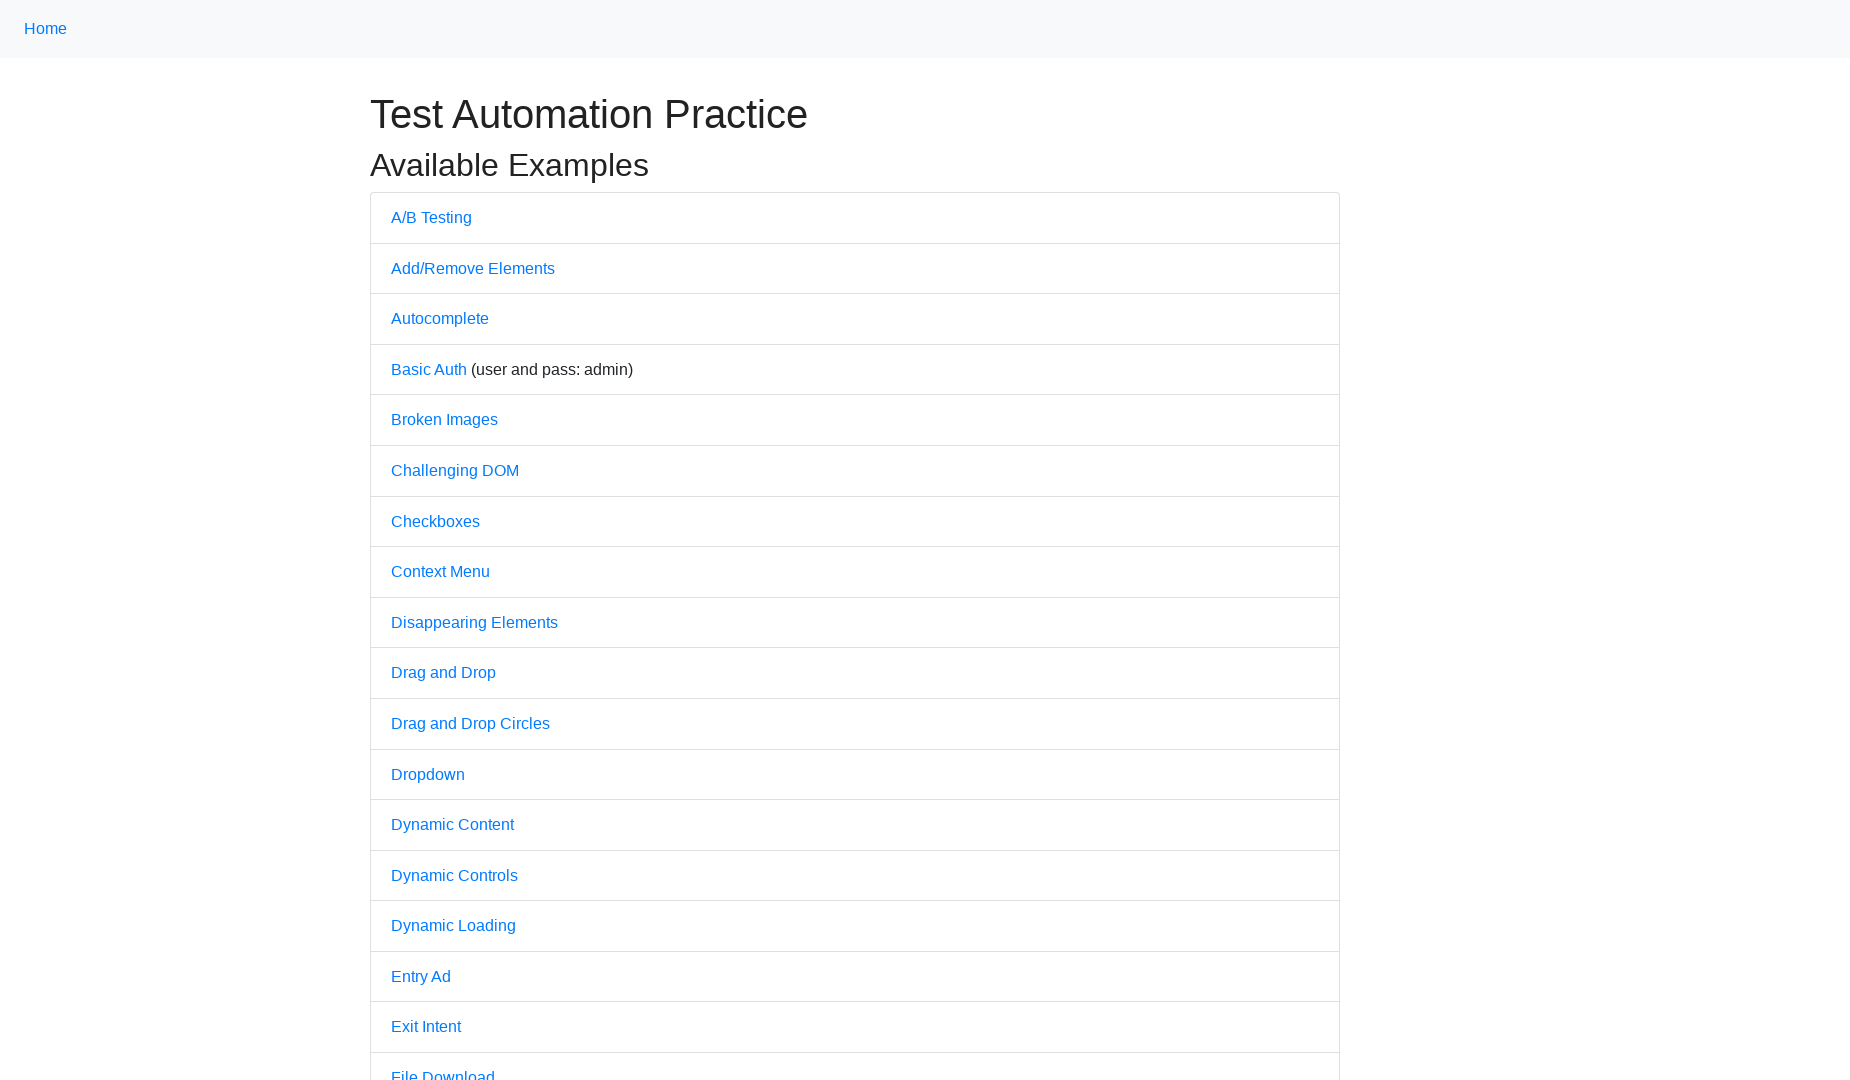

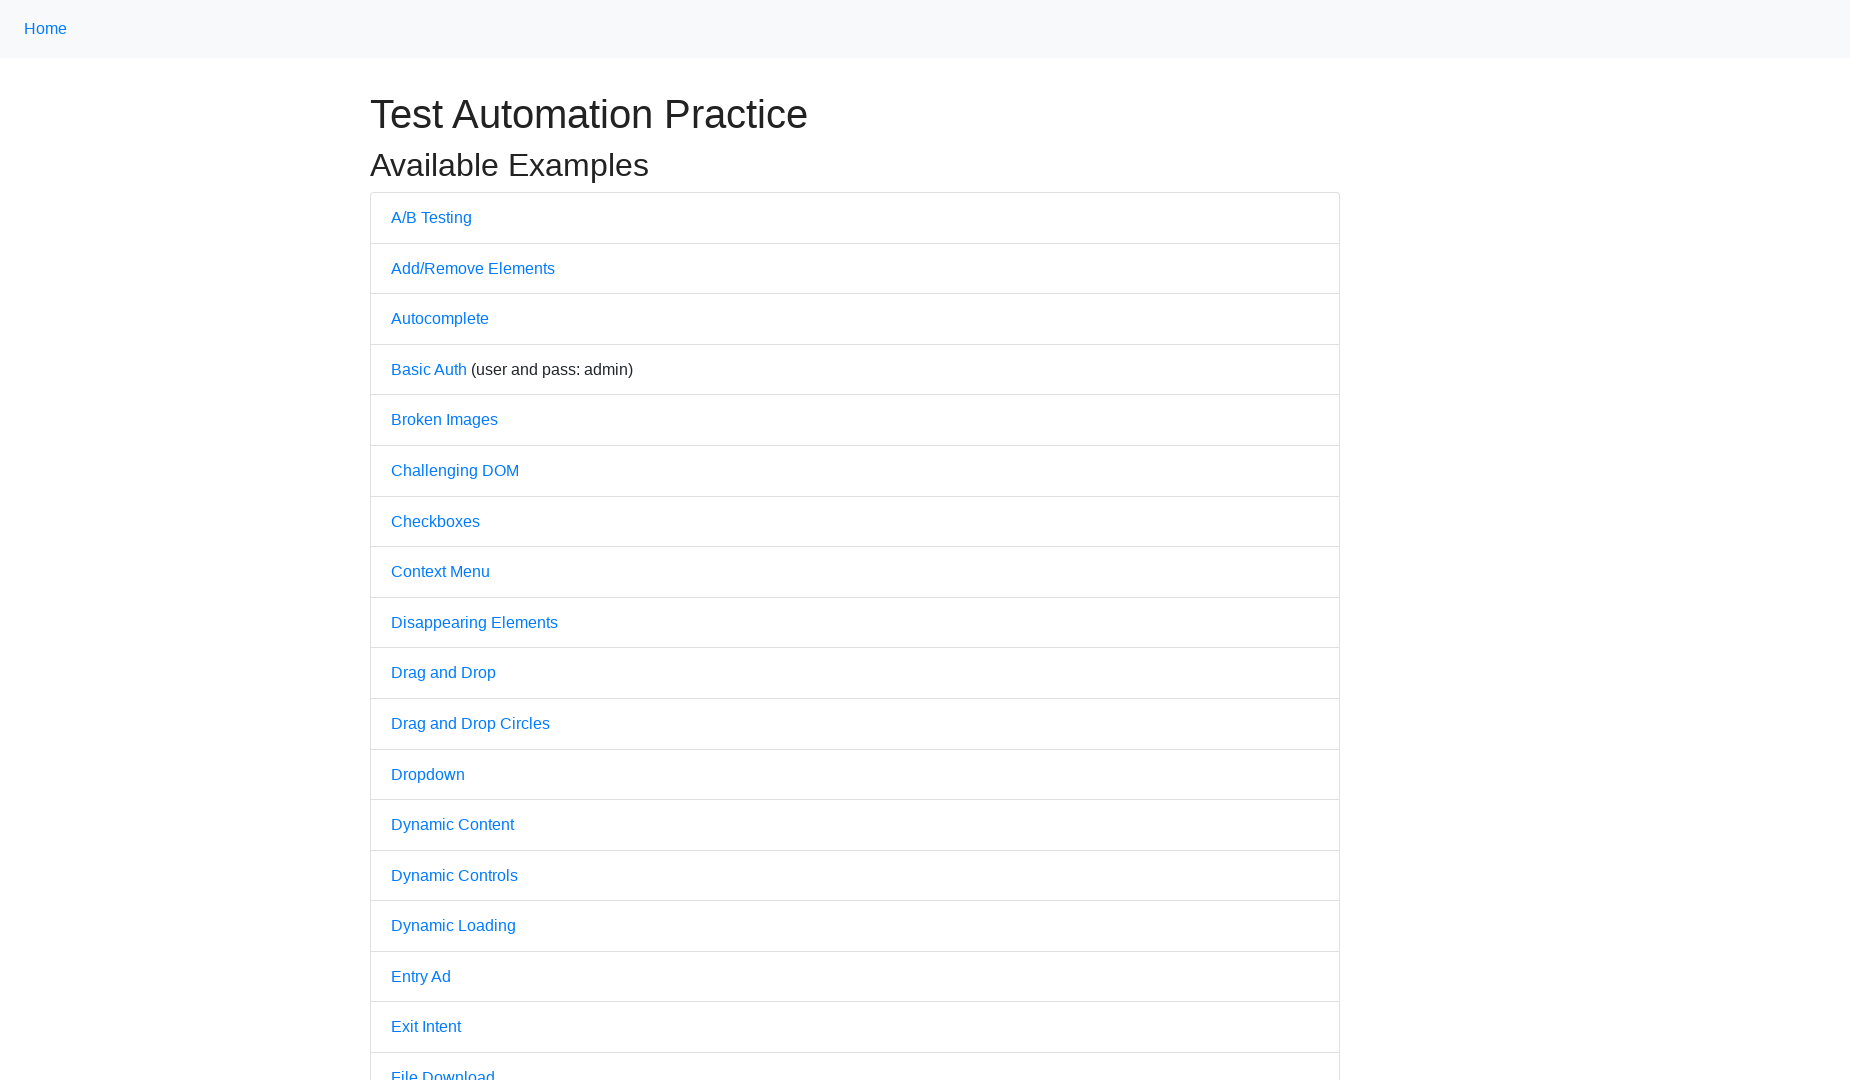